Tests product detail page by clicking on Samsung Galaxy S6 and verifying the product name matches on the detail page

Starting URL: https://www.demoblaze.com/index.html

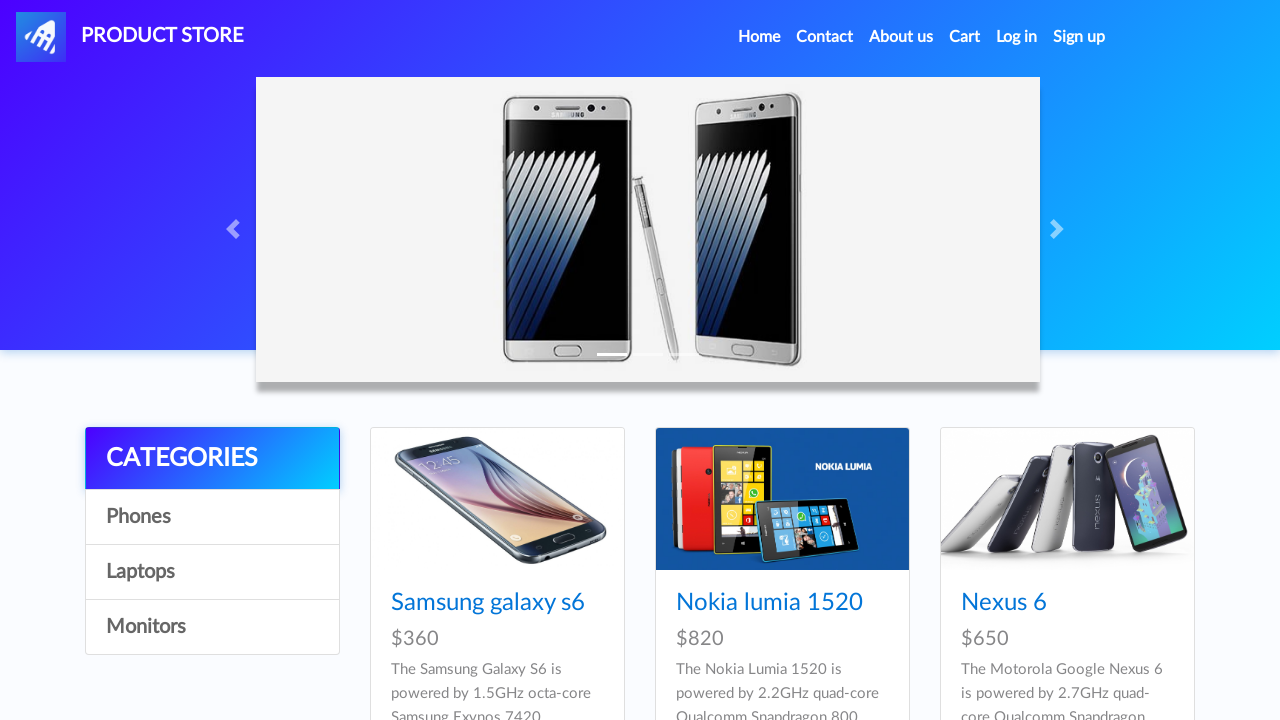

Waited for products to load on home page
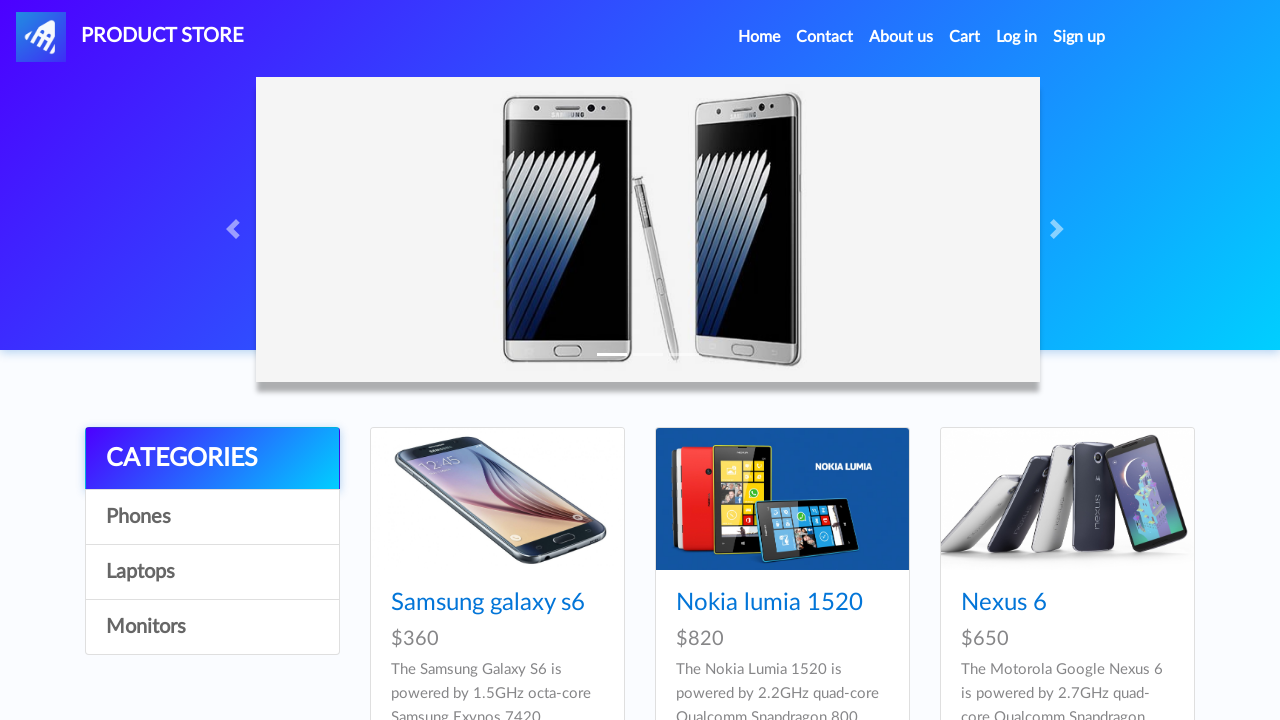

Located Samsung Galaxy S6 product link
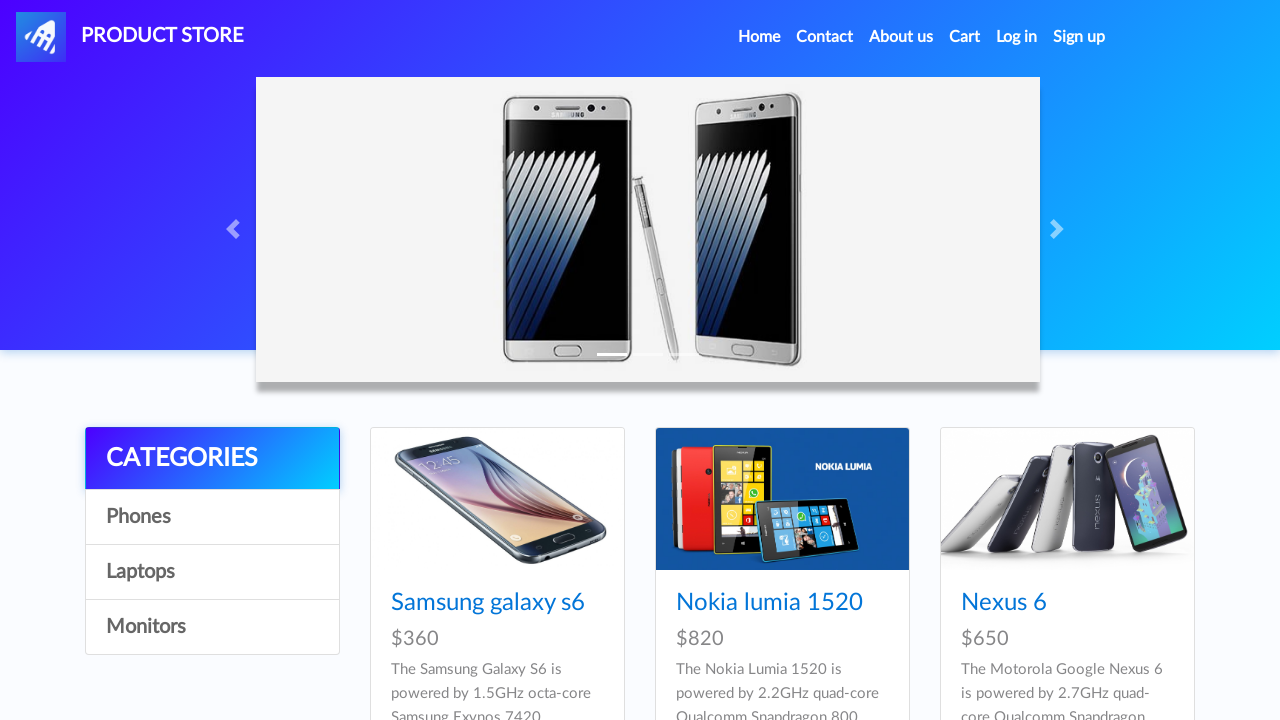

Retrieved product name: Samsung galaxy s6
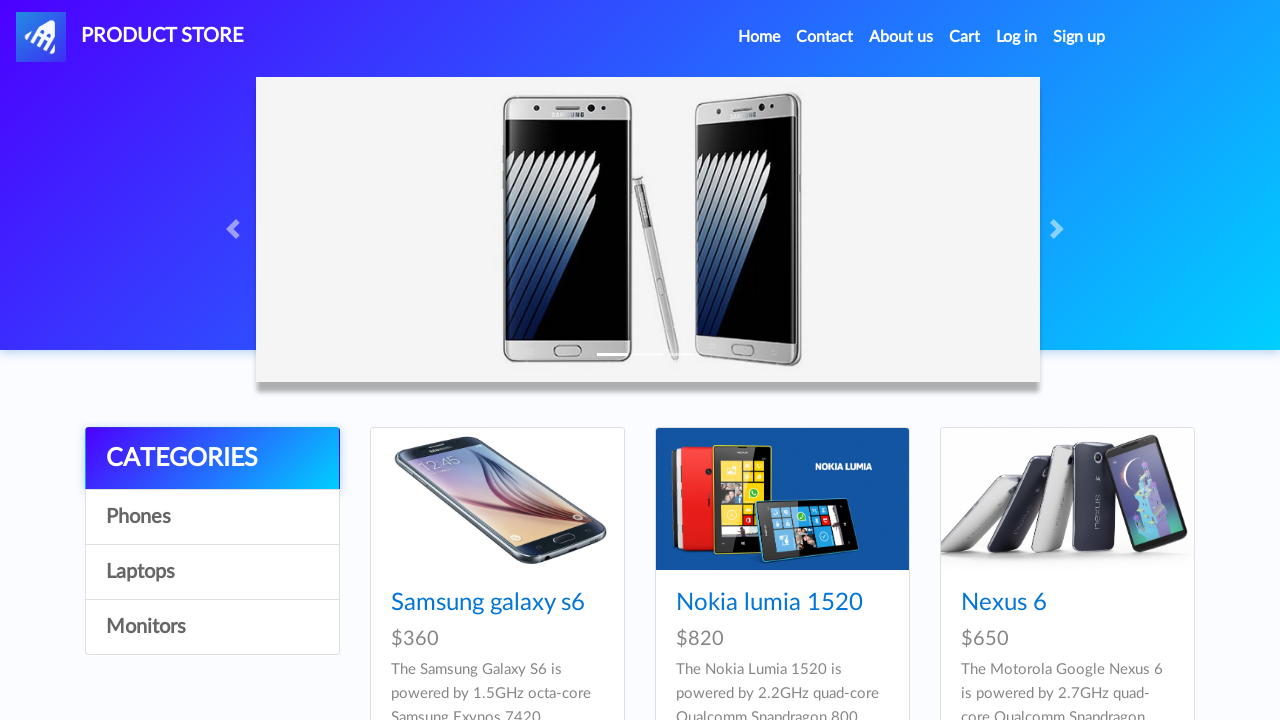

Clicked on Samsung Galaxy S6 product link at (488, 603) on a >> internal:has-text="Samsung galaxy s6"i
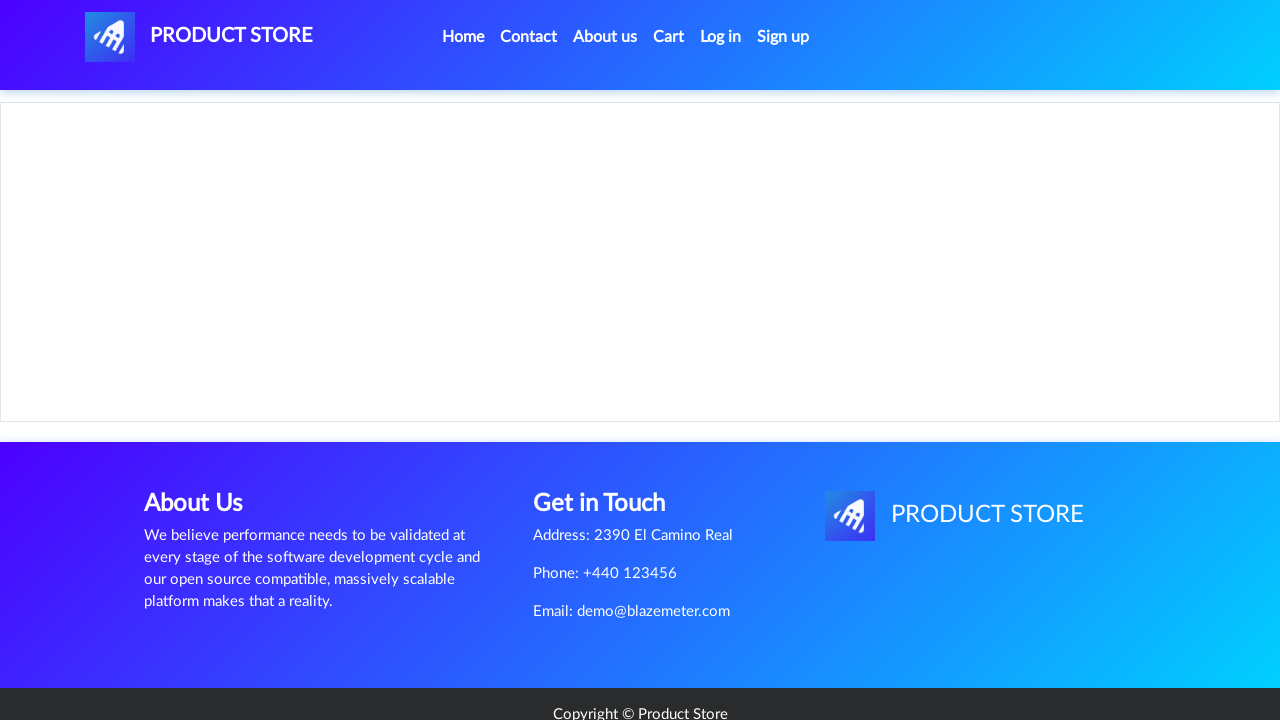

Waited for product detail page to load
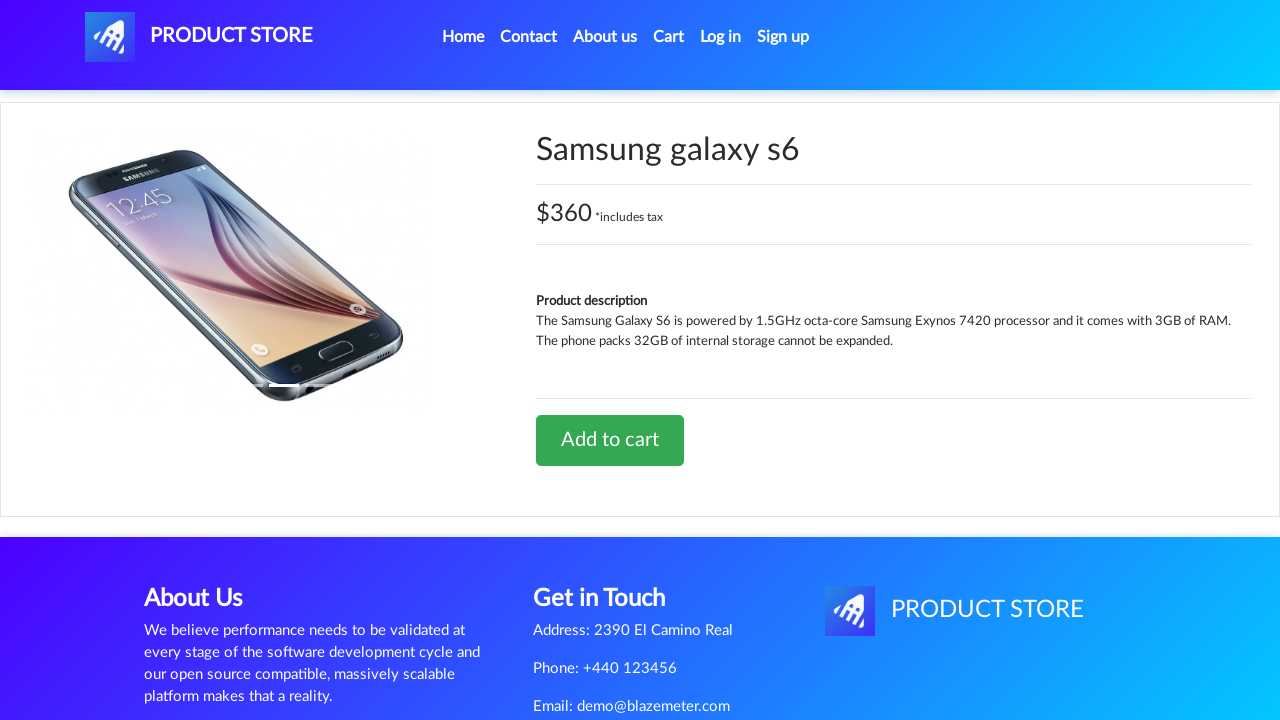

Retrieved product name from detail page: Samsung galaxy s6
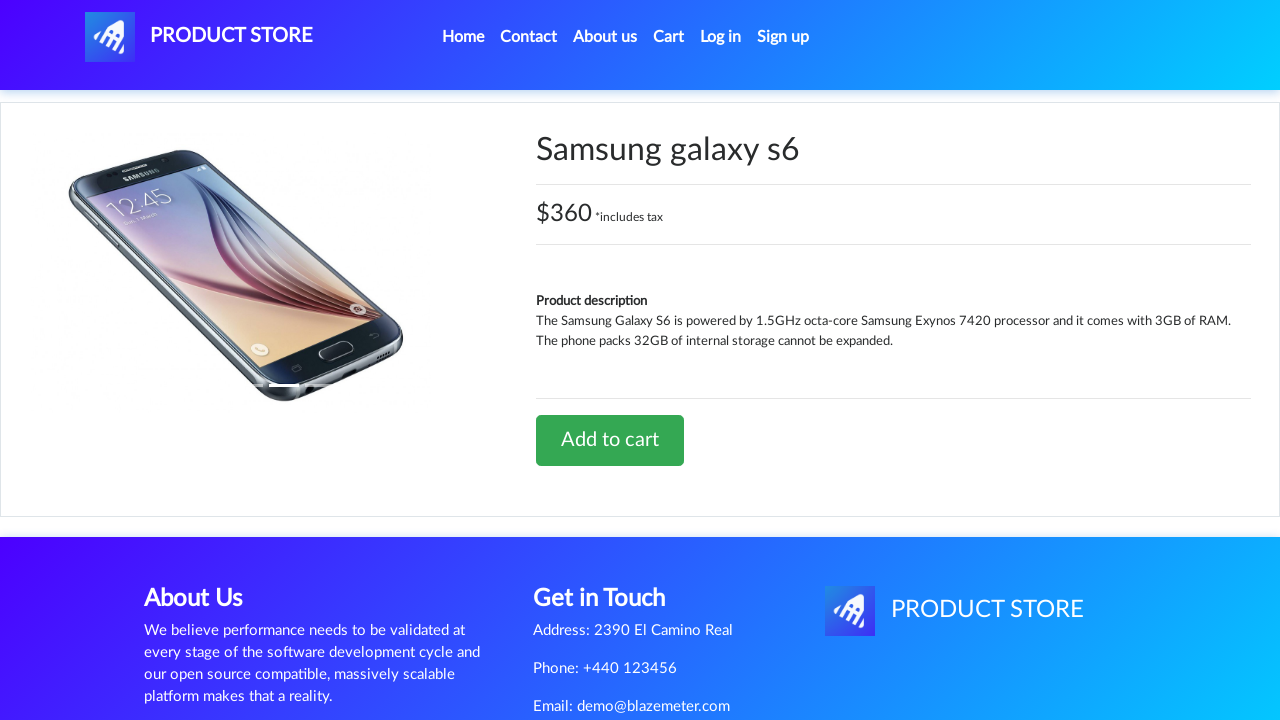

Verified product name matches between listing and detail page
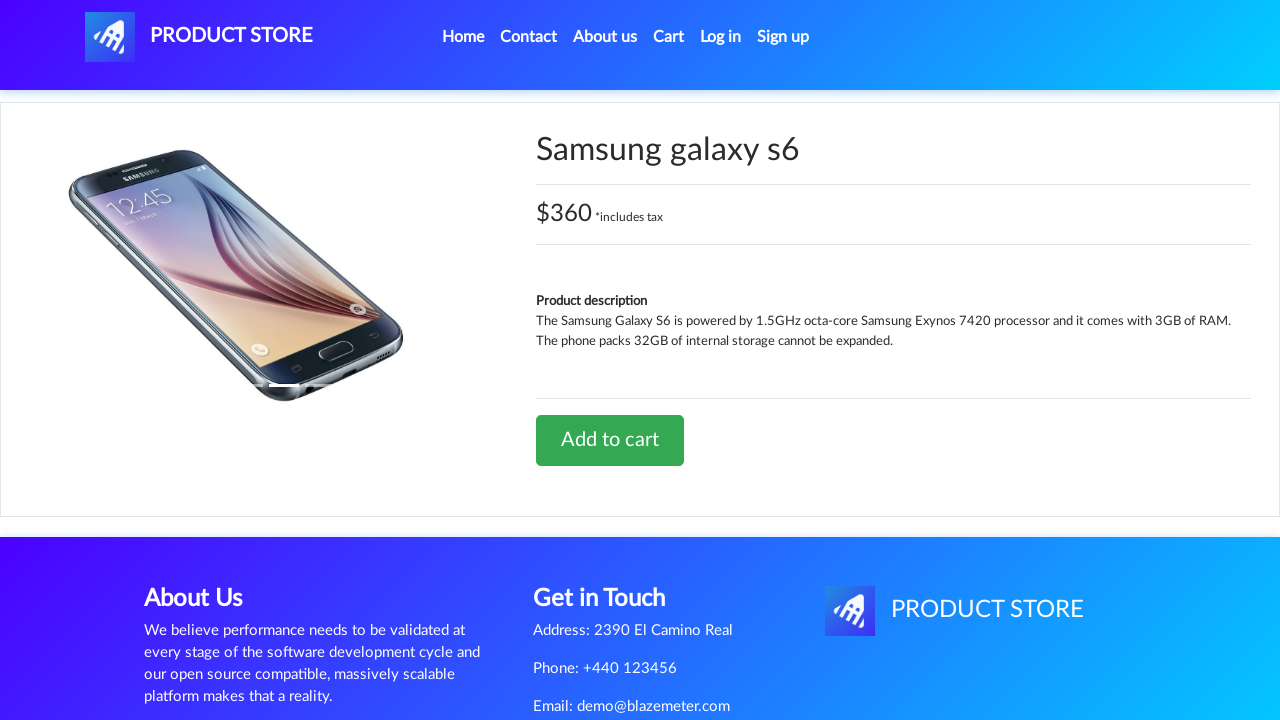

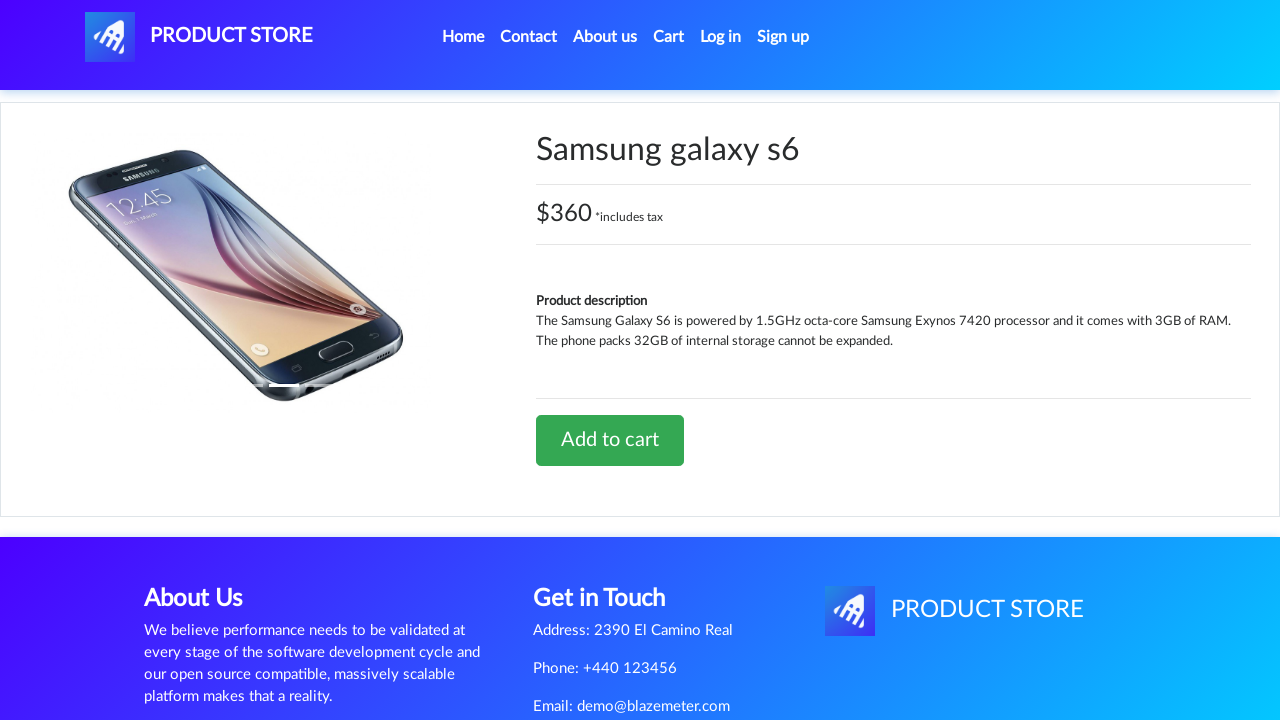